Tests JavaScript alert handling by clicking the alert button and accepting the popup dialog

Starting URL: https://the-internet.herokuapp.com/javascript_alerts

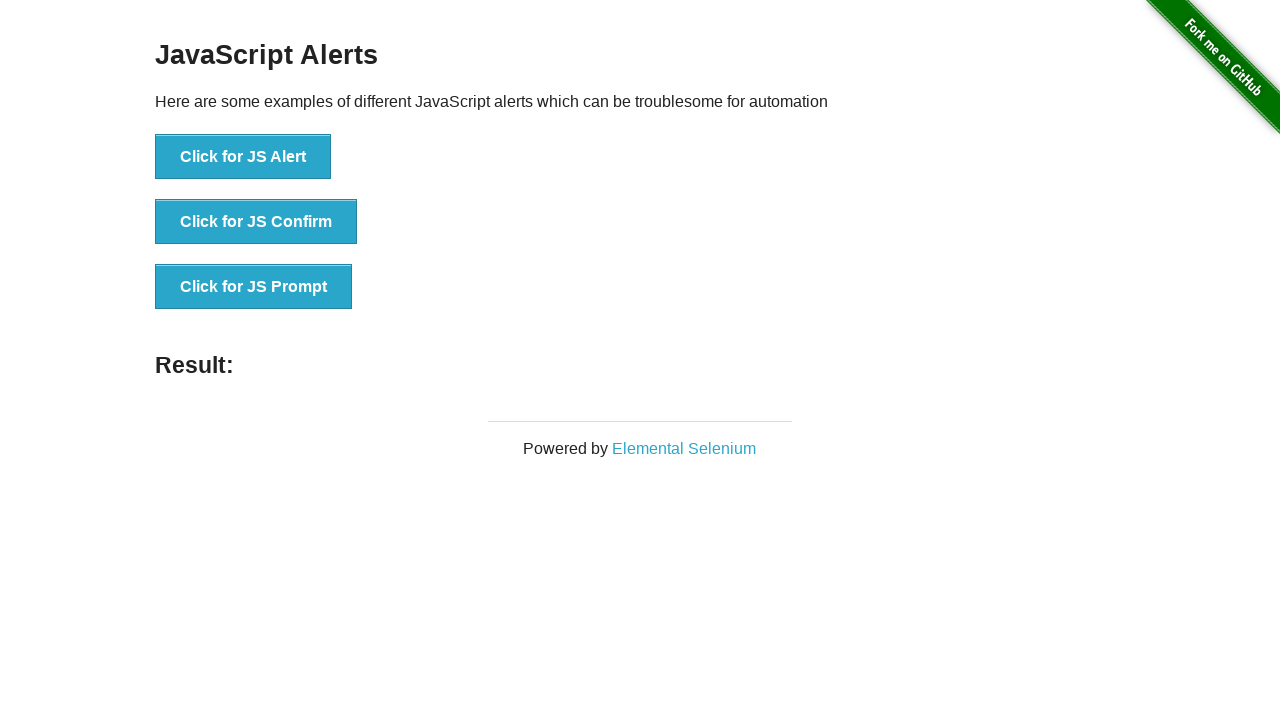

Clicked the 'Click for JS Alert' button at (243, 157) on xpath=//*[text()='Click for JS Alert']
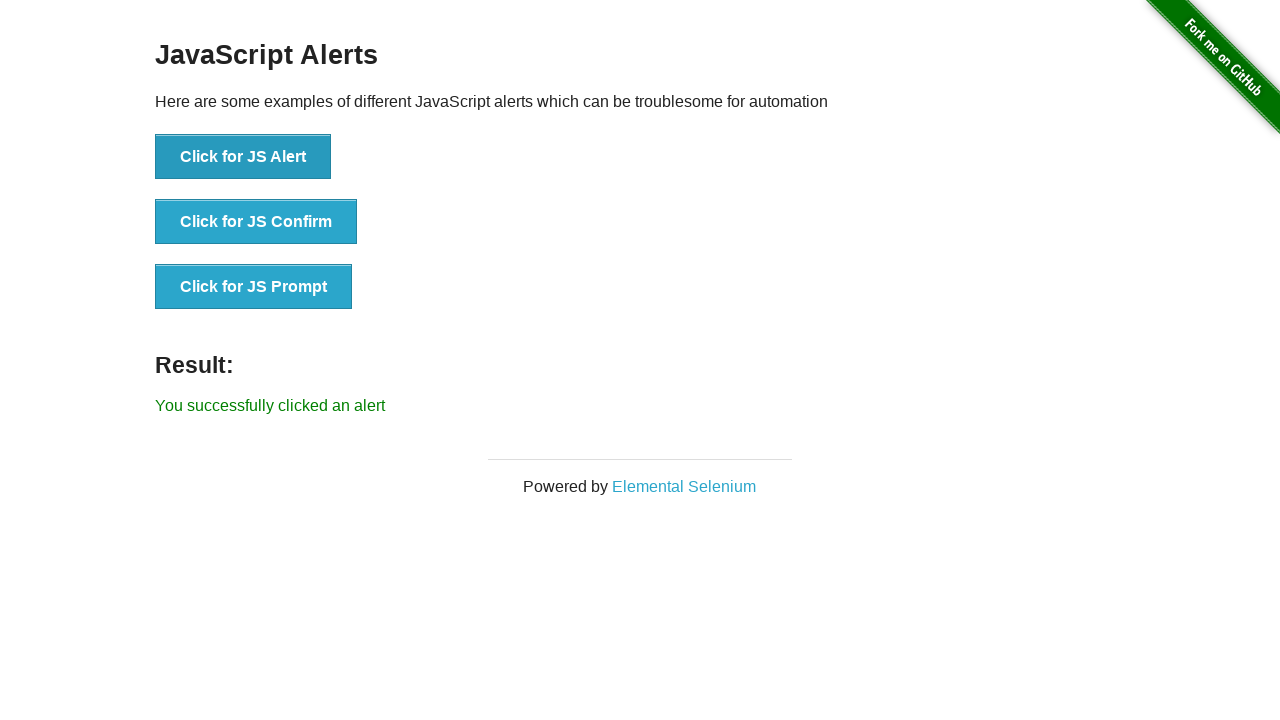

Set up dialog handler to accept alerts
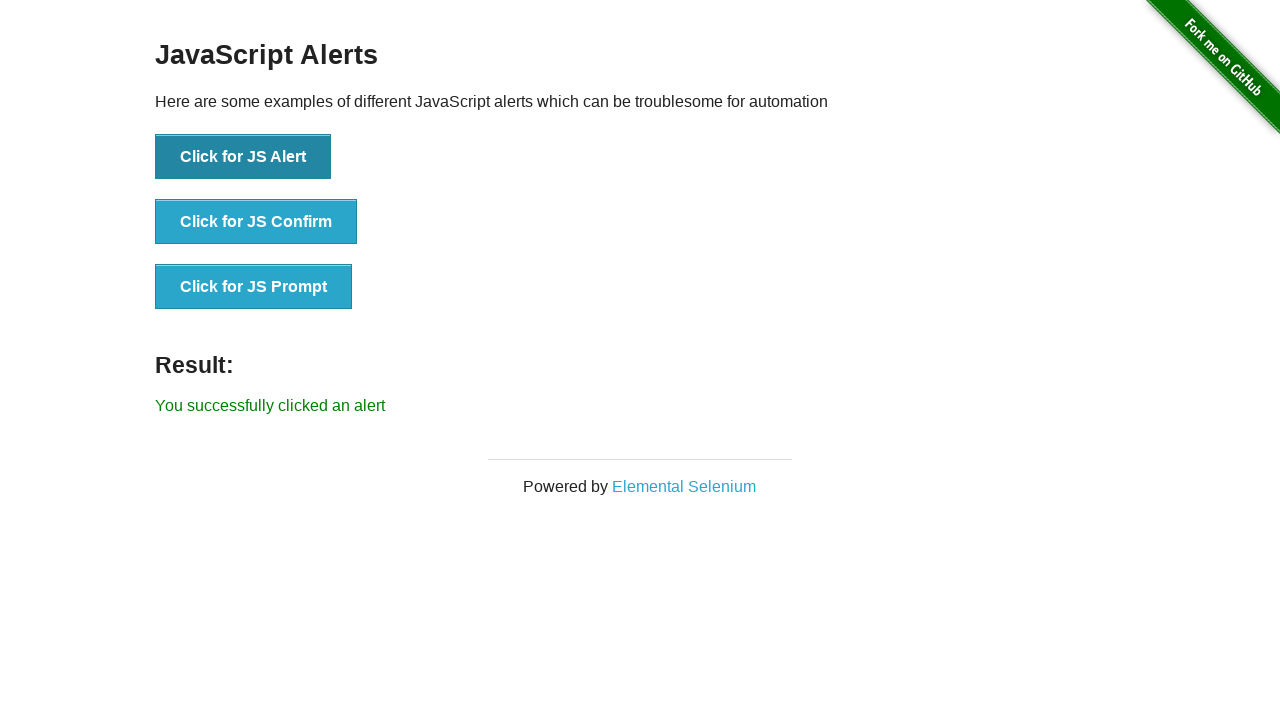

Configured one-time dialog handler to accept the alert
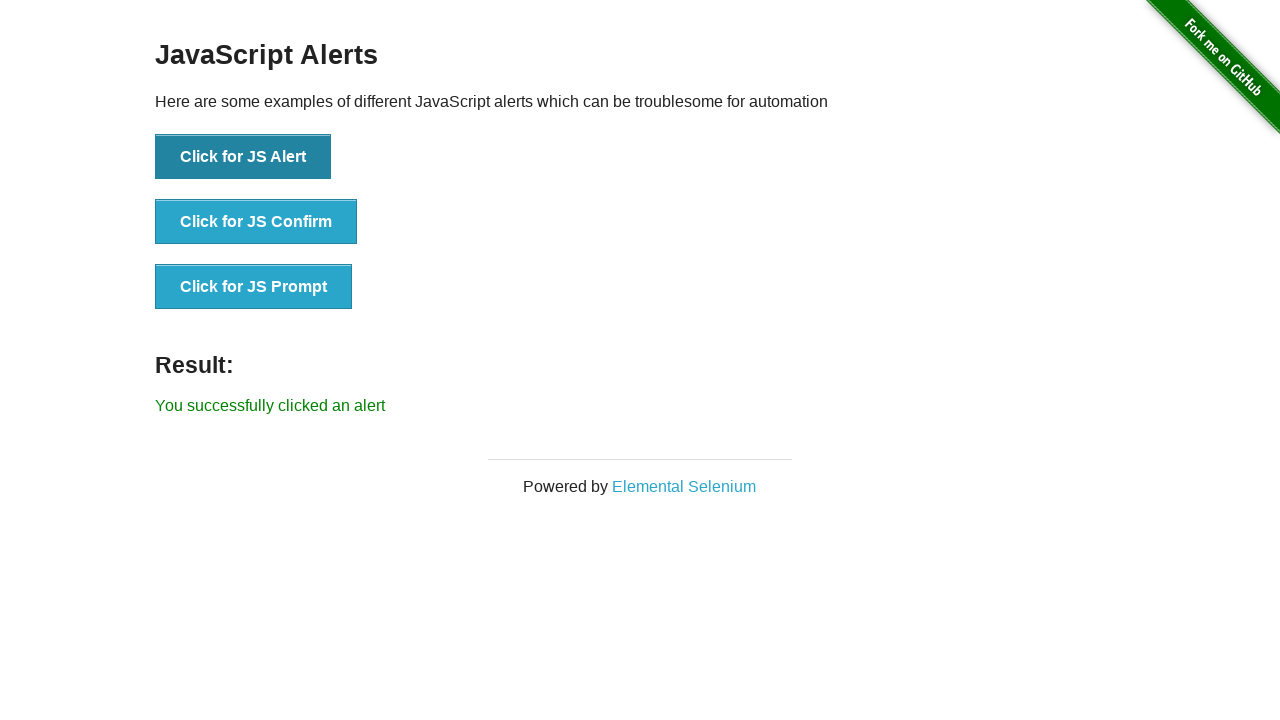

Clicked the JS Alert button and alert was accepted at (243, 157) on xpath=//button[text()='Click for JS Alert']
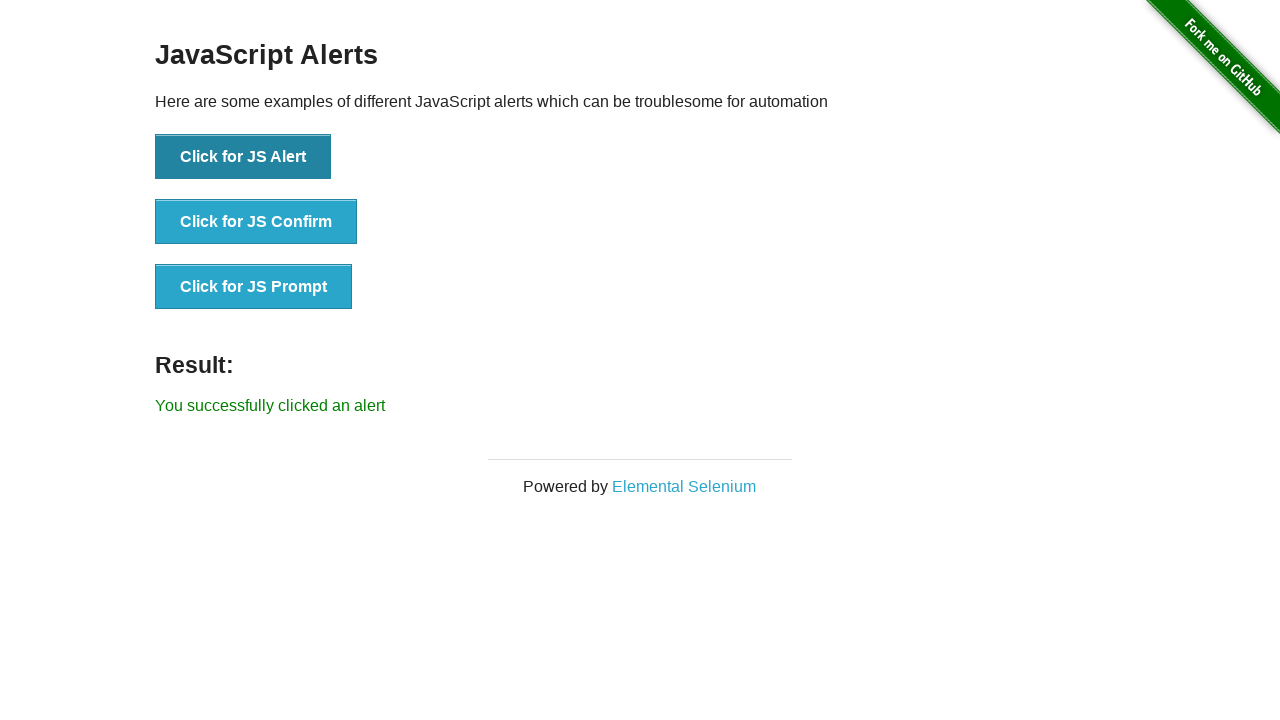

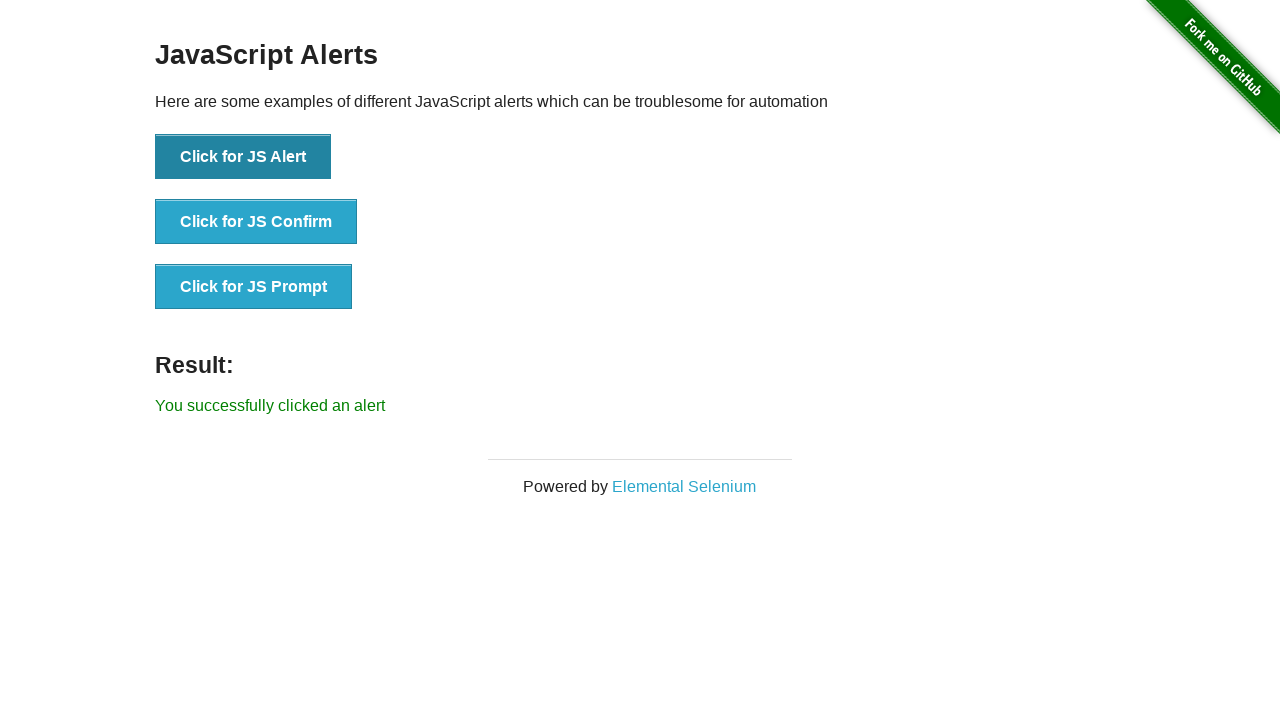